Tests filling out a contact form with name, email, phone, and message fields on the test automation practice website

Starting URL: https://testautomationpractice.blogspot.com/

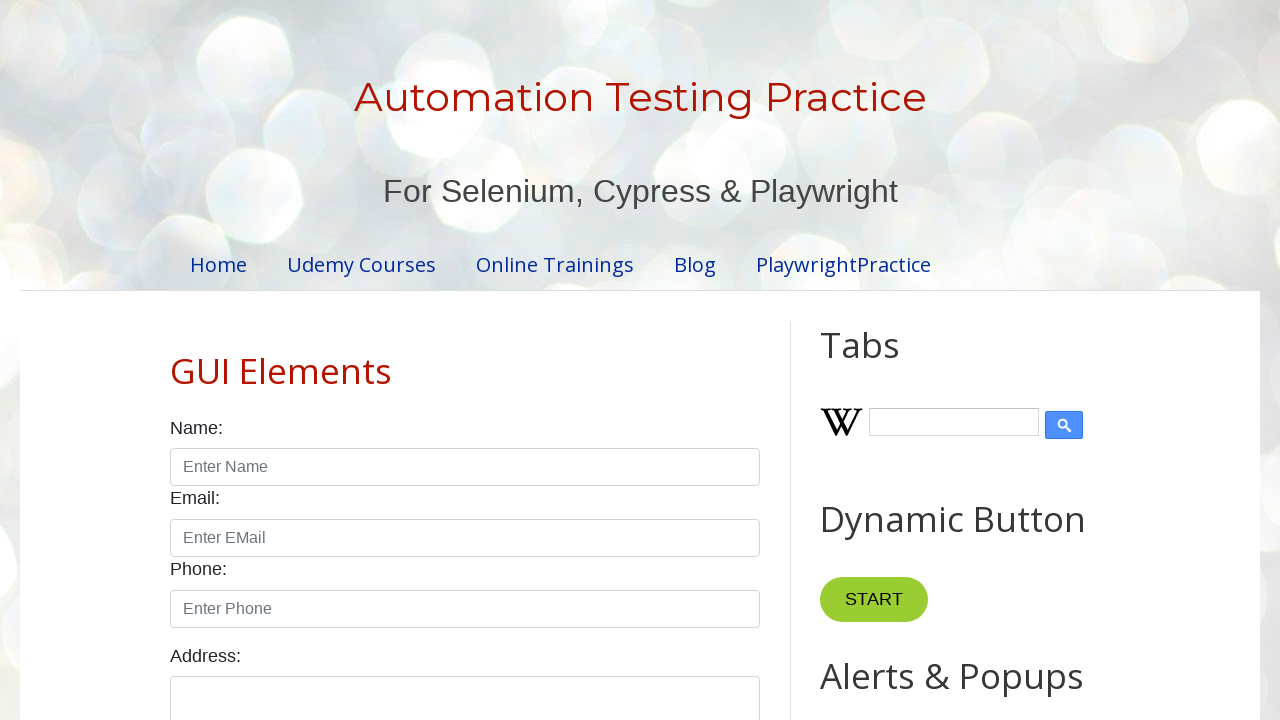

Scrolled name input field into view
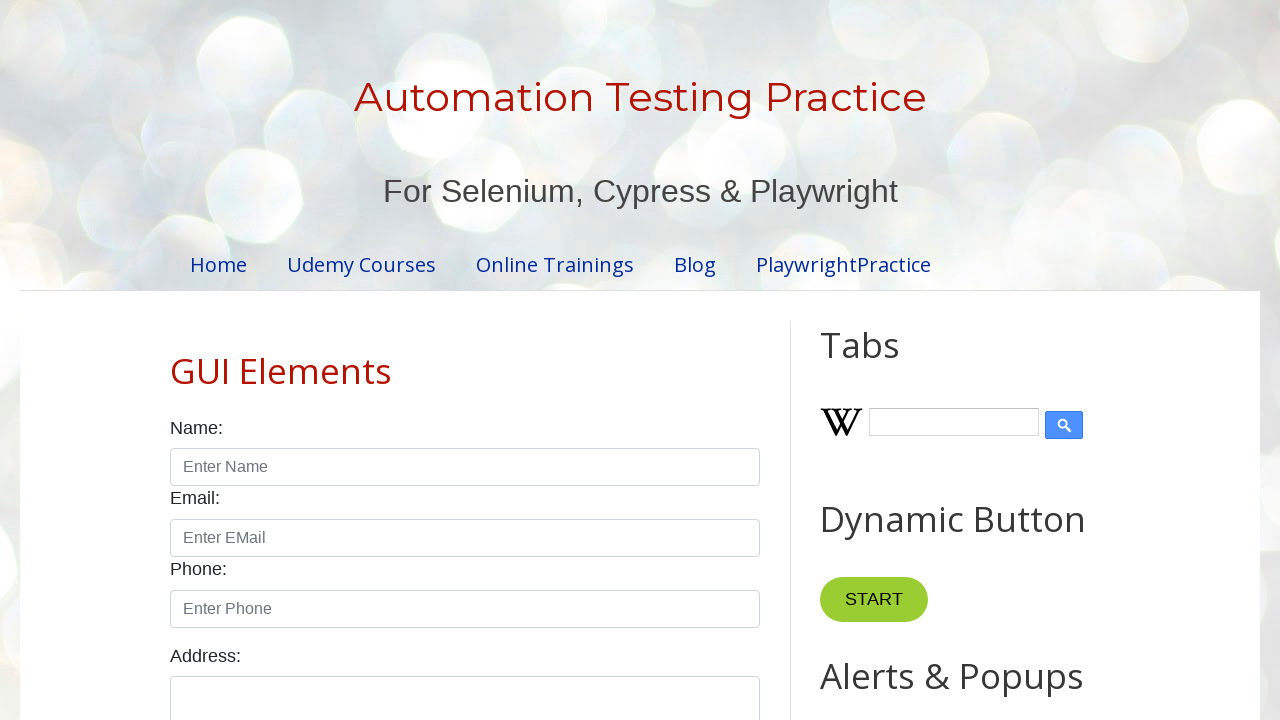

Cleared name input field on #name >> nth=0
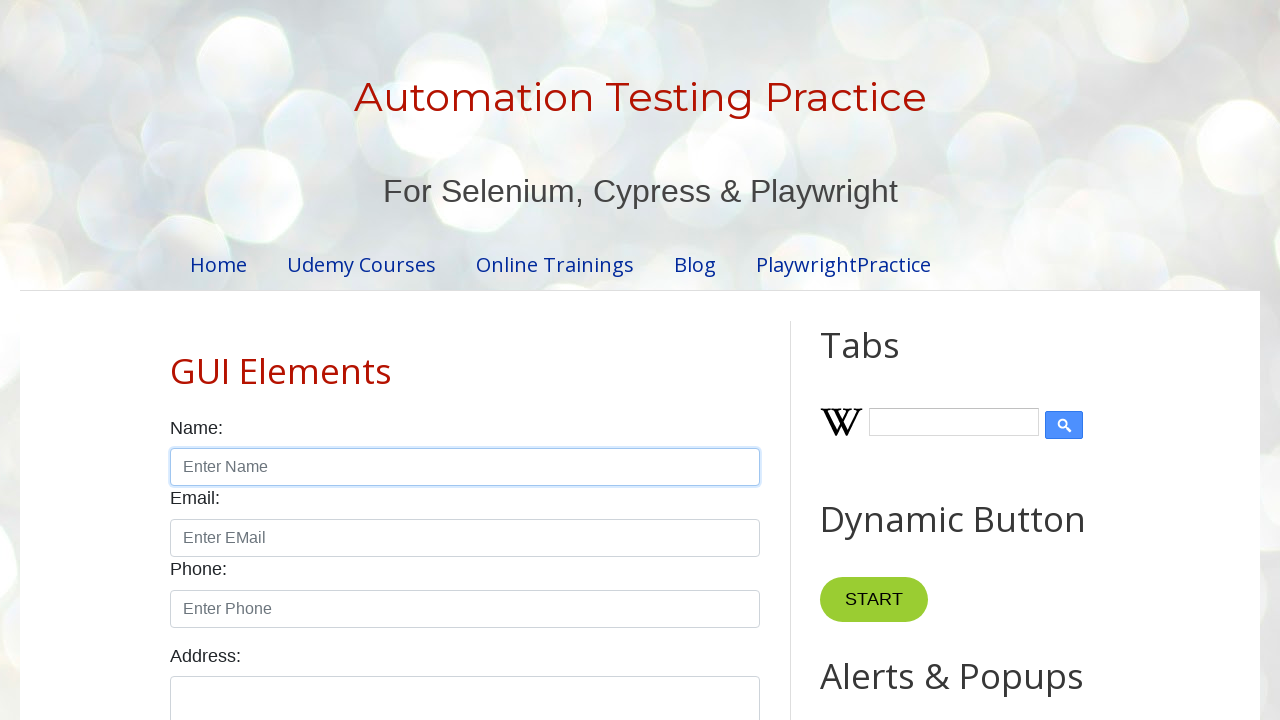

Filled name field with 'John Smith' on #name >> nth=0
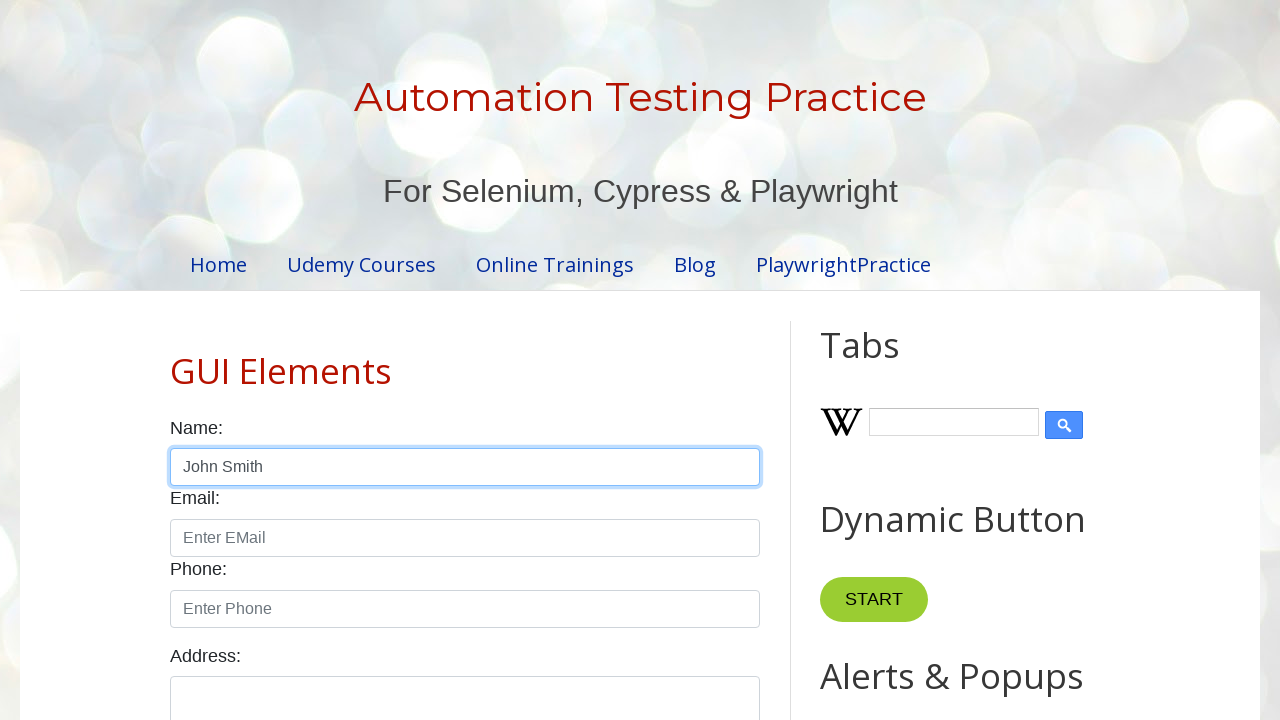

Clicked name input field at (465, 467) on #name >> nth=0
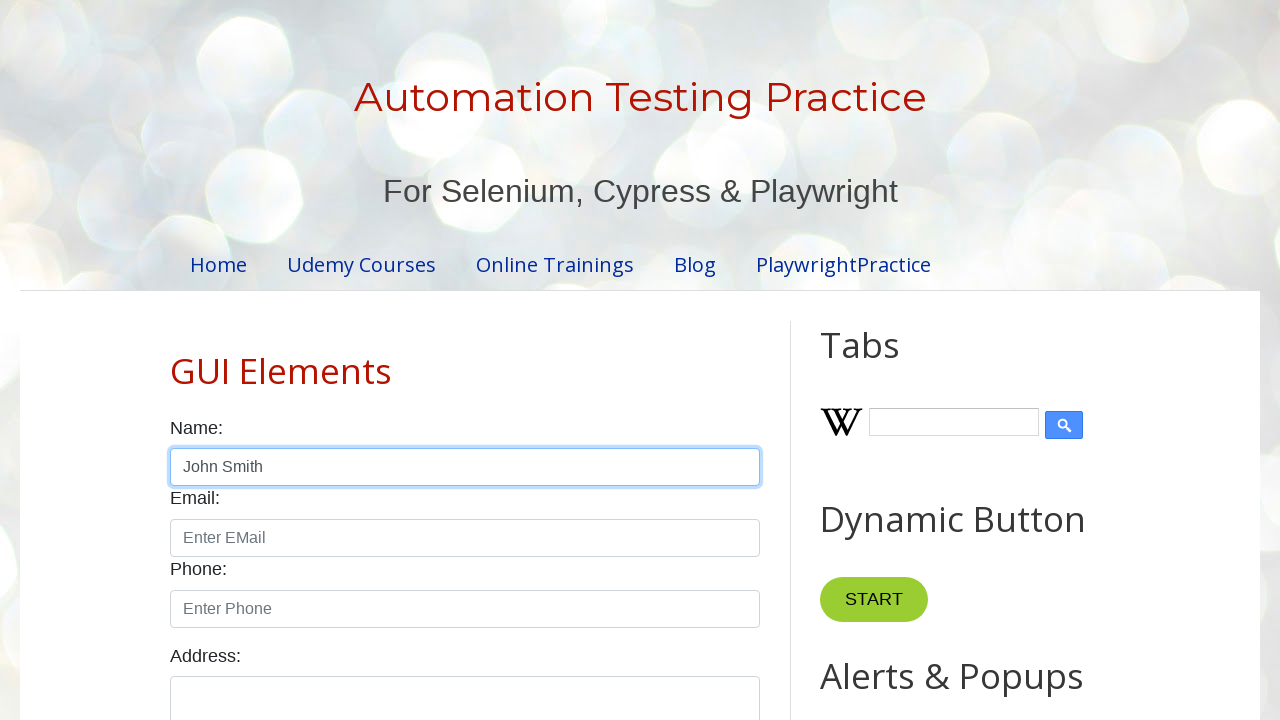

Scrolled email input field into view
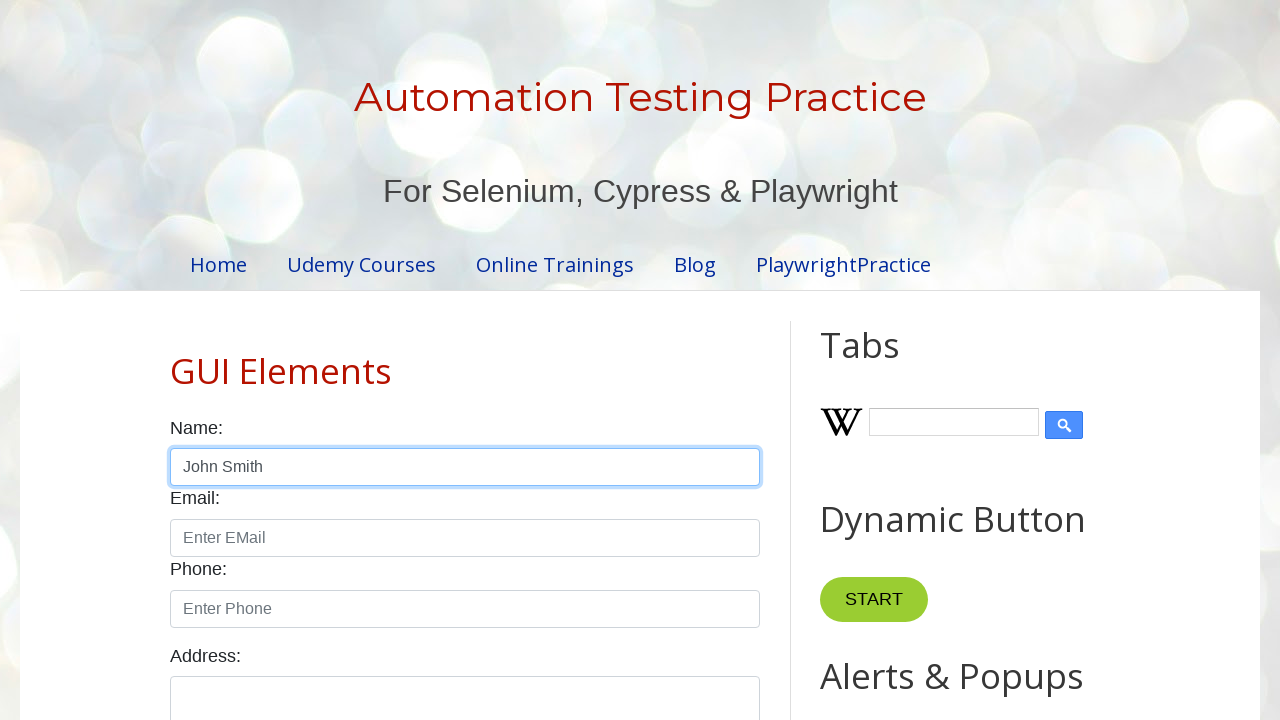

Cleared email input field on #email >> nth=0
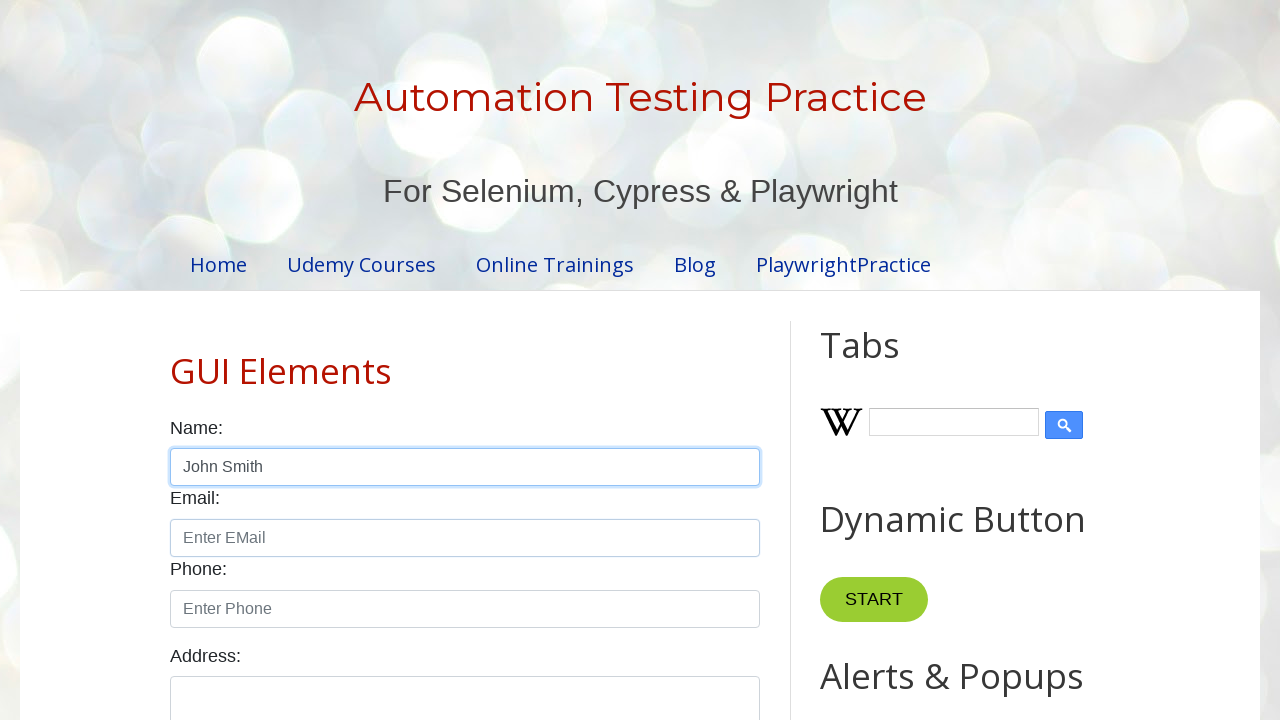

Filled email field with 'johnsmith@example.com' on #email >> nth=0
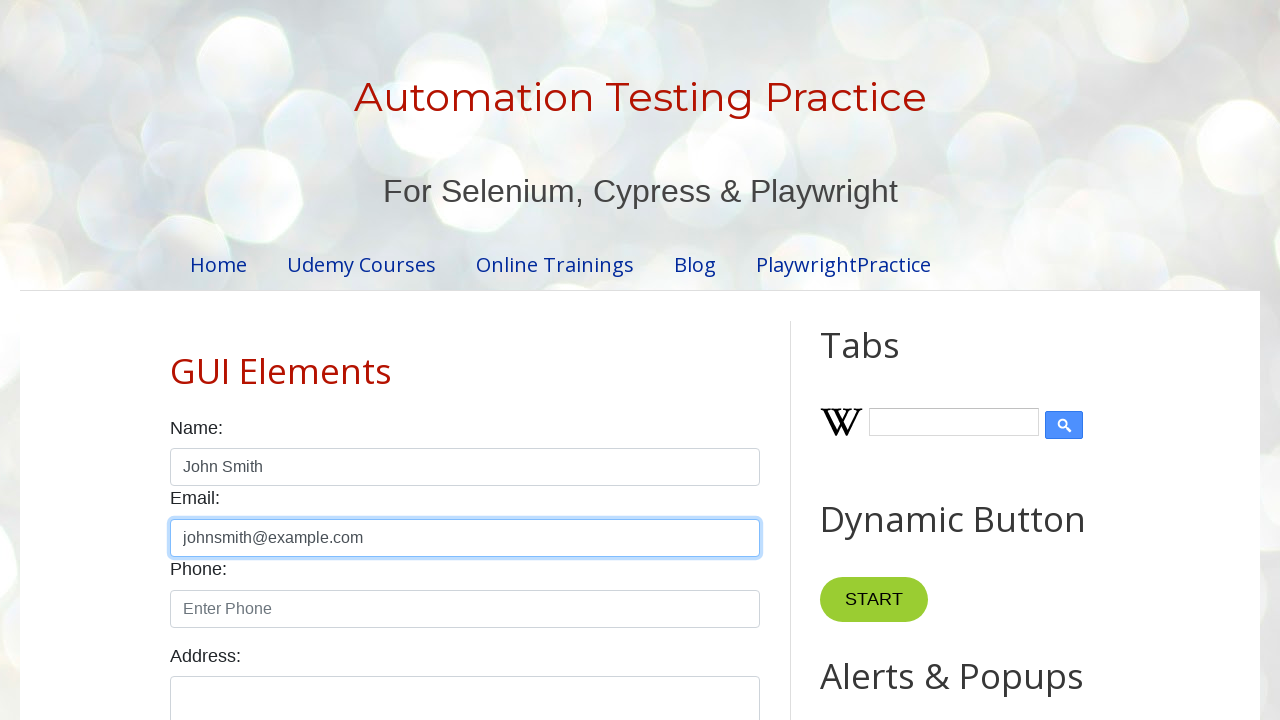

Clicked email input field at (465, 538) on #email >> nth=0
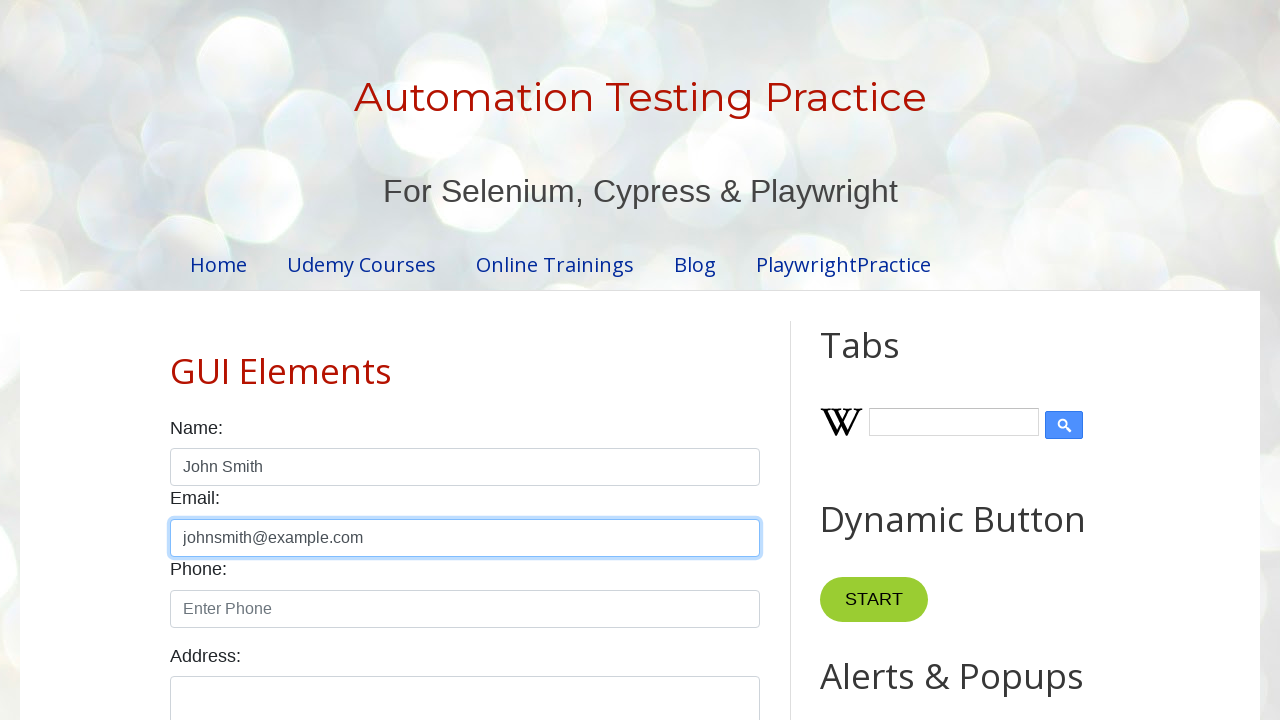

Scrolled phone input field into view
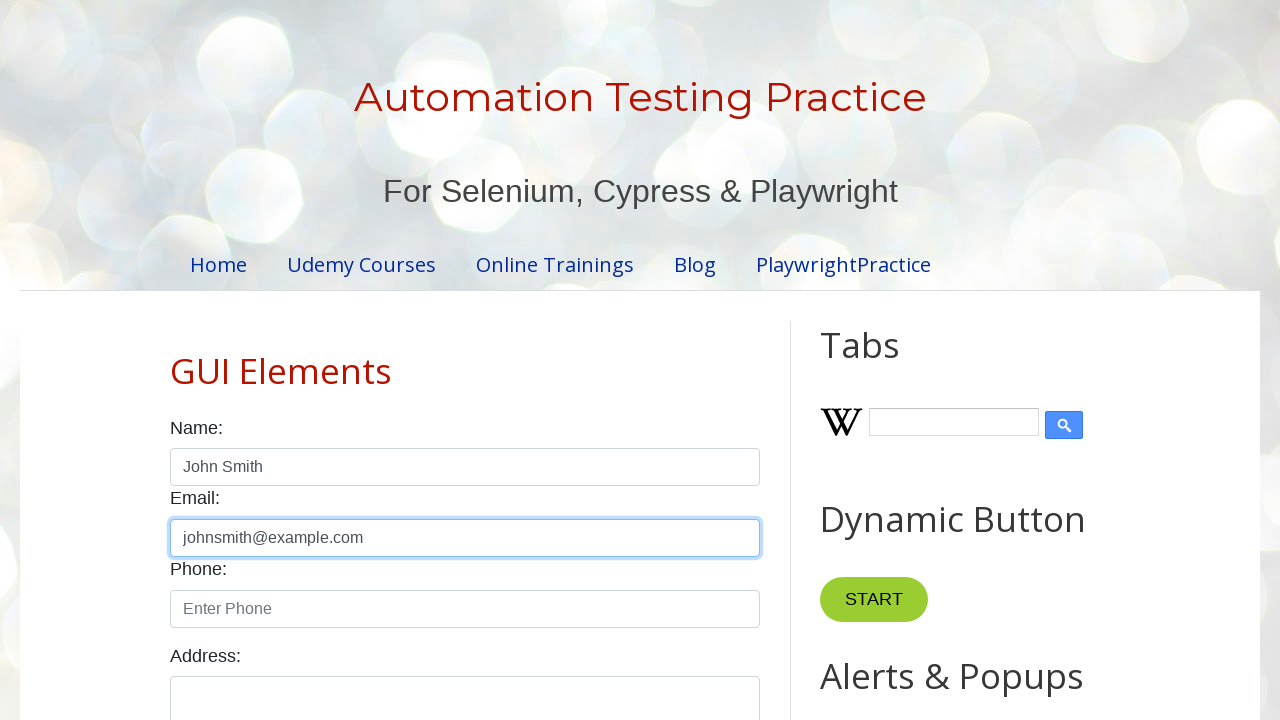

Cleared phone input field on #phone >> nth=0
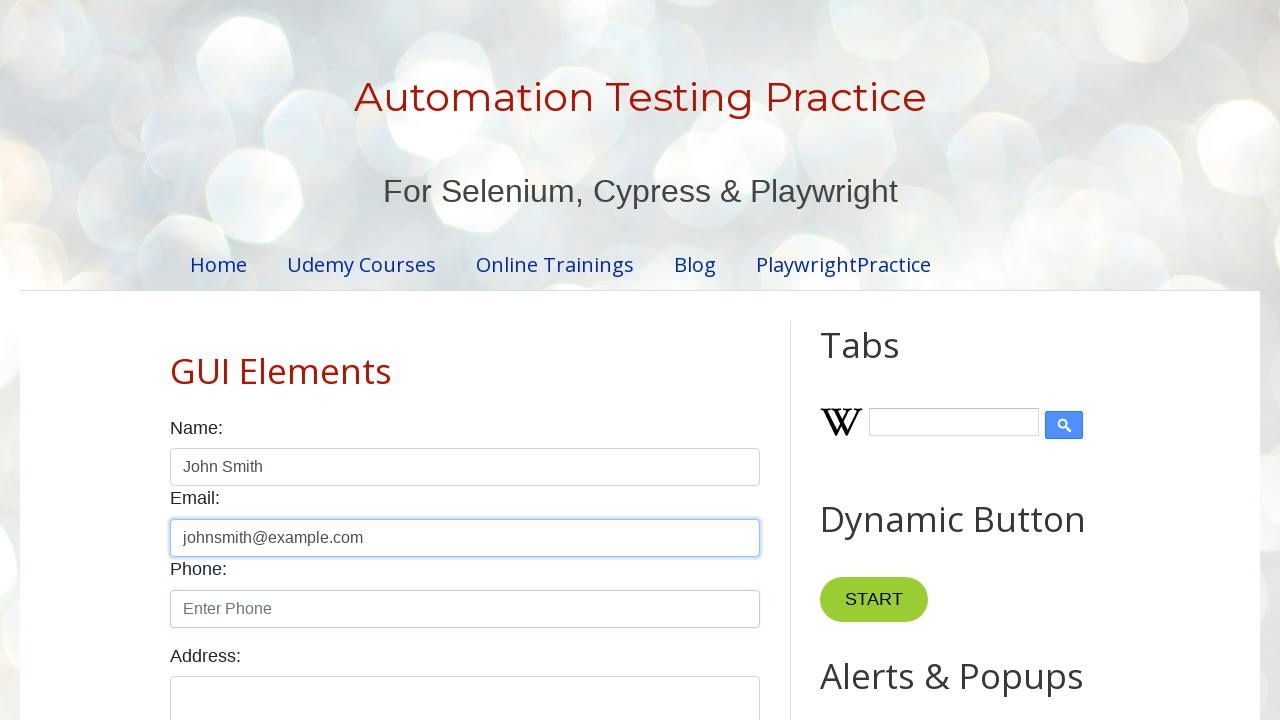

Filled phone field with '555-123-4567' on #phone >> nth=0
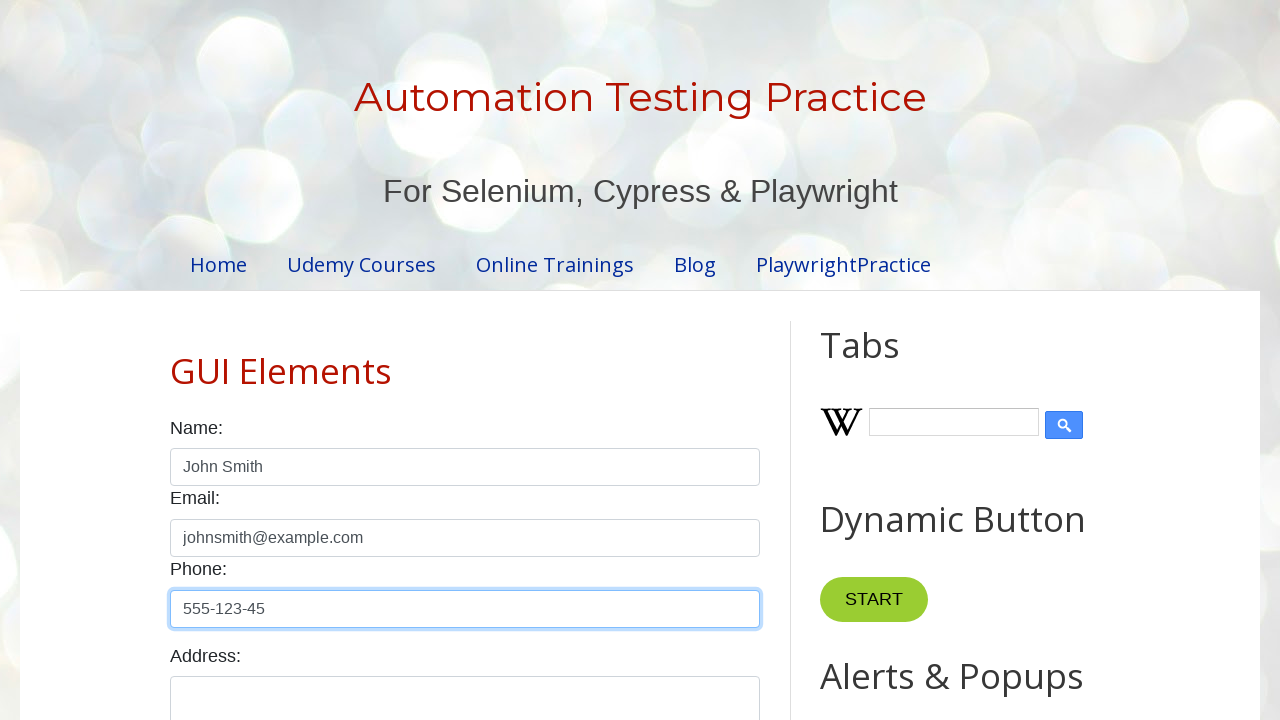

Clicked phone input field at (465, 609) on #phone >> nth=0
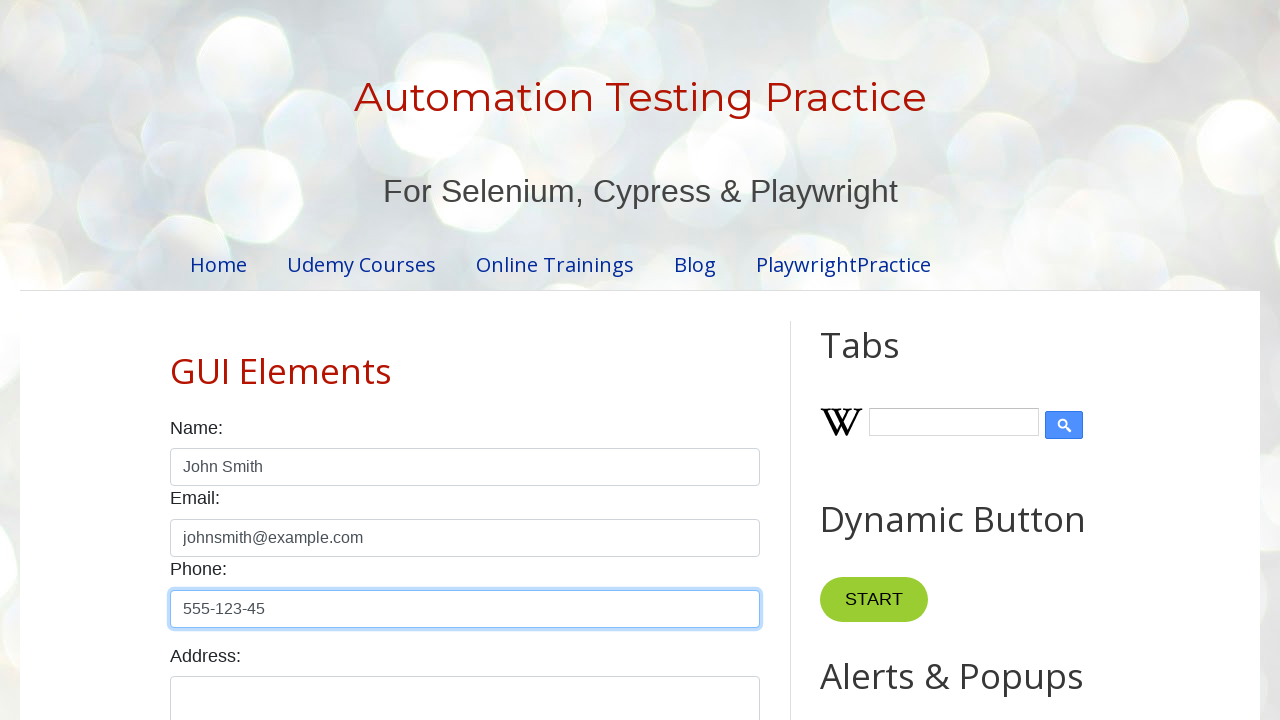

Scrolled message textarea into view
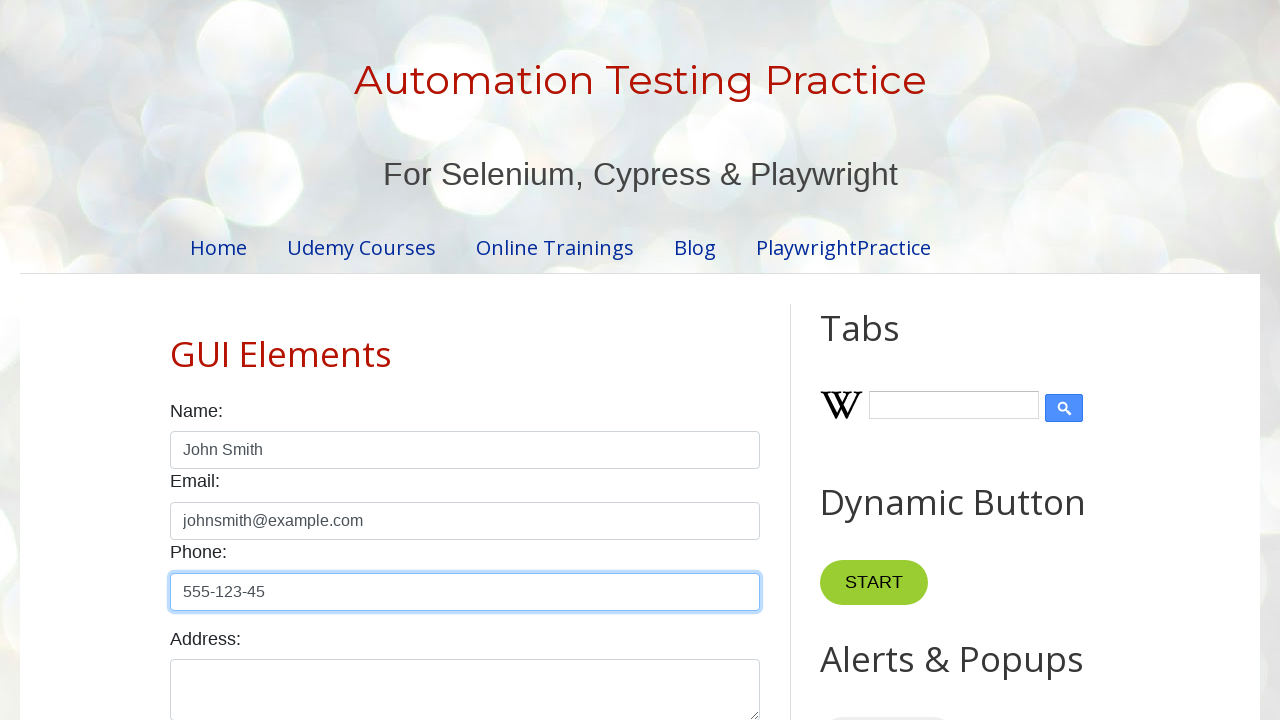

Cleared message textarea on #textarea
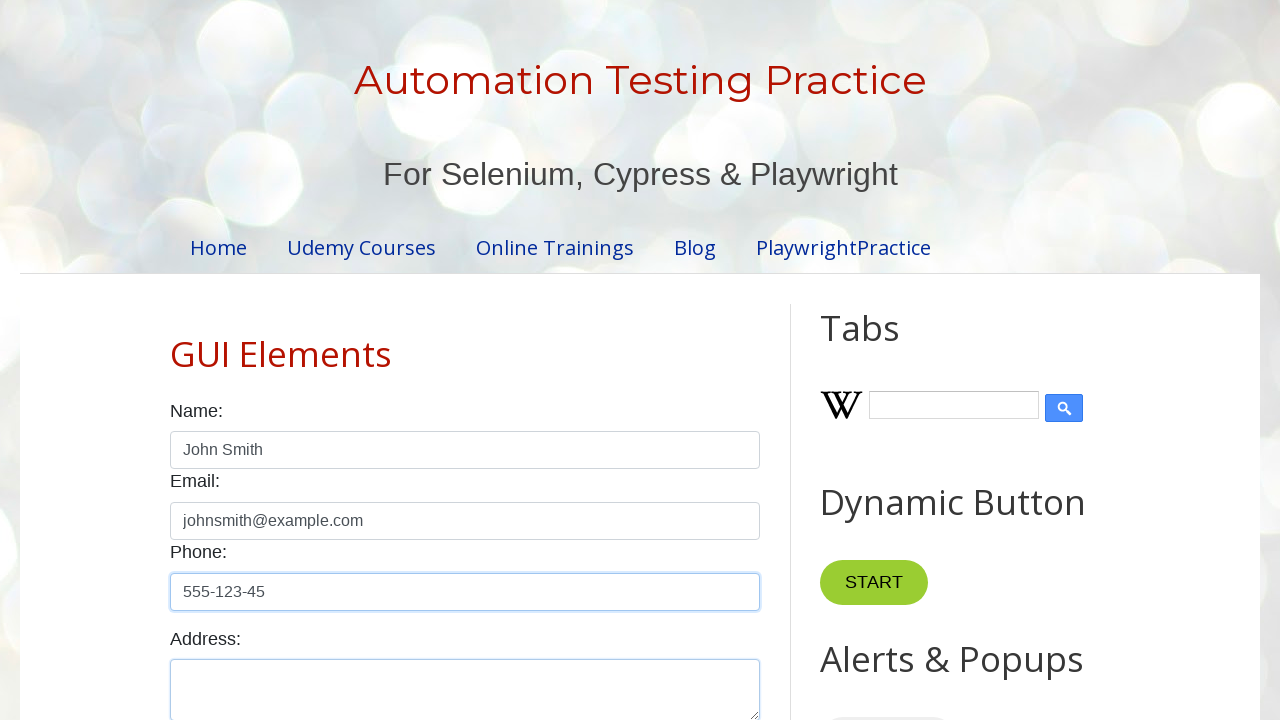

Filled message field with test message on #textarea
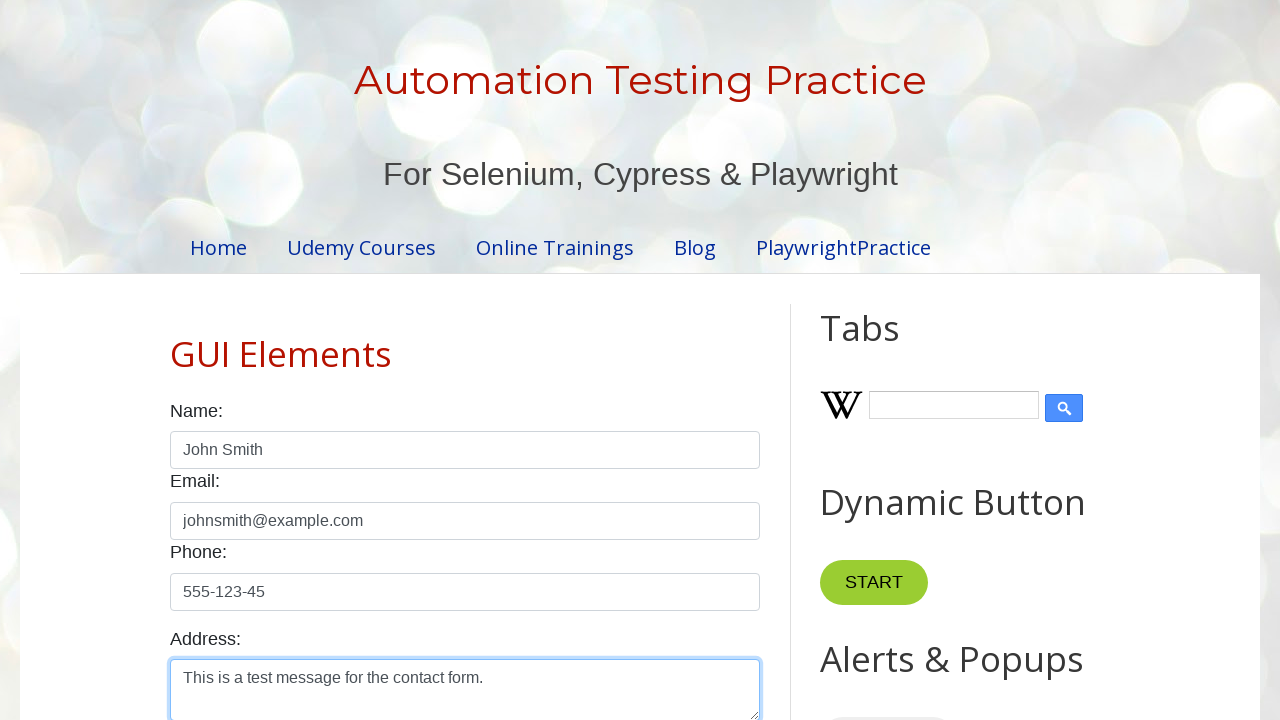

Clicked message textarea field at (465, 690) on #textarea
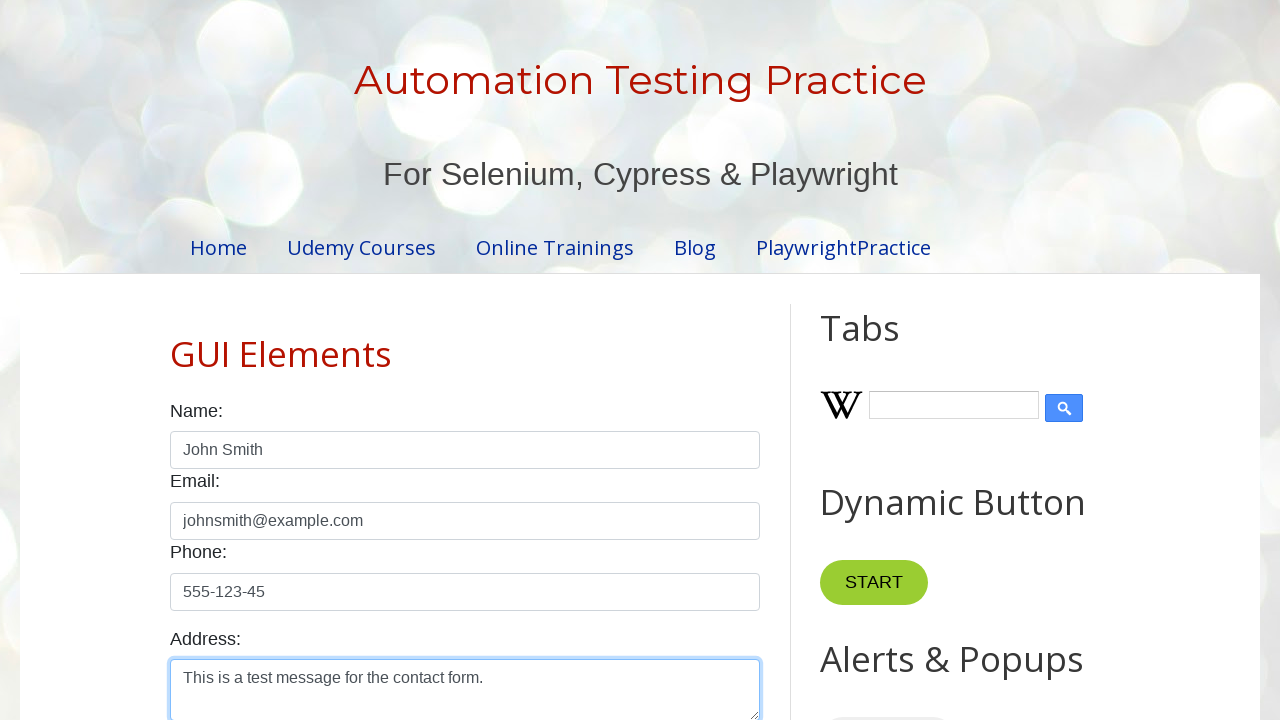

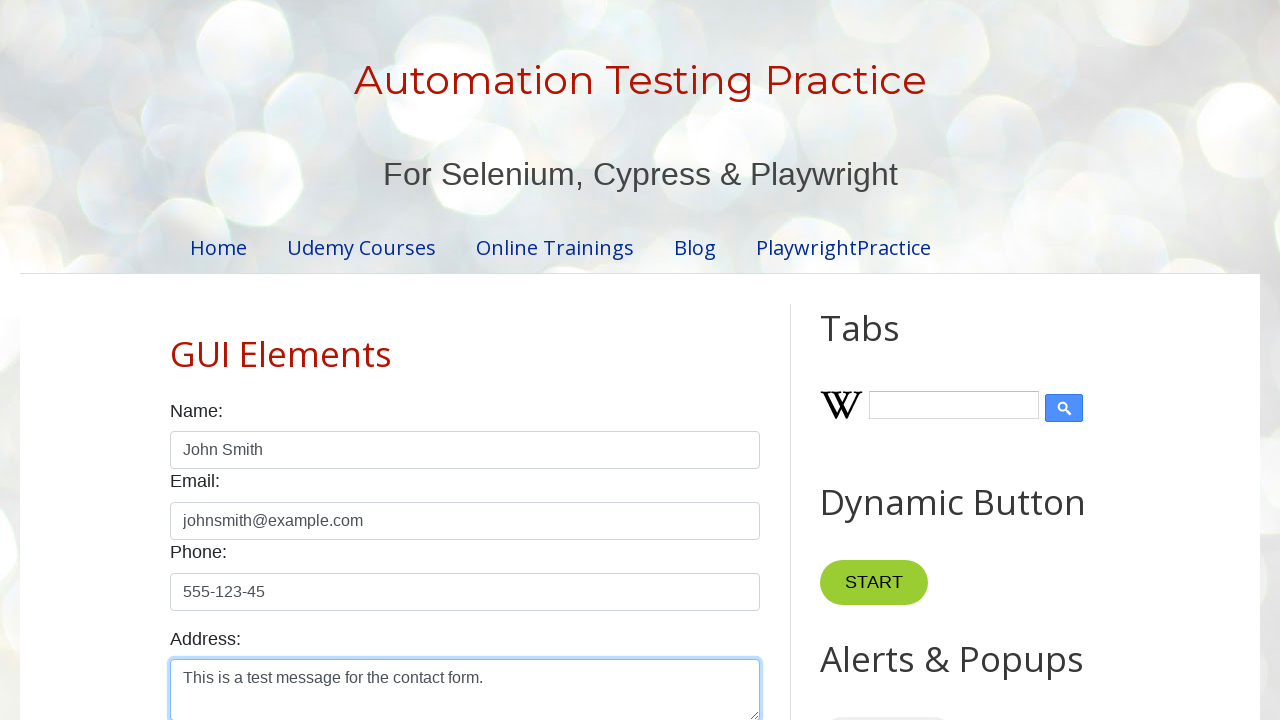